Tests various form controls including checkboxes, radio buttons, and show/hide functionality on an automation practice page

Starting URL: https://rahulshettyacademy.com/AutomationPractice/

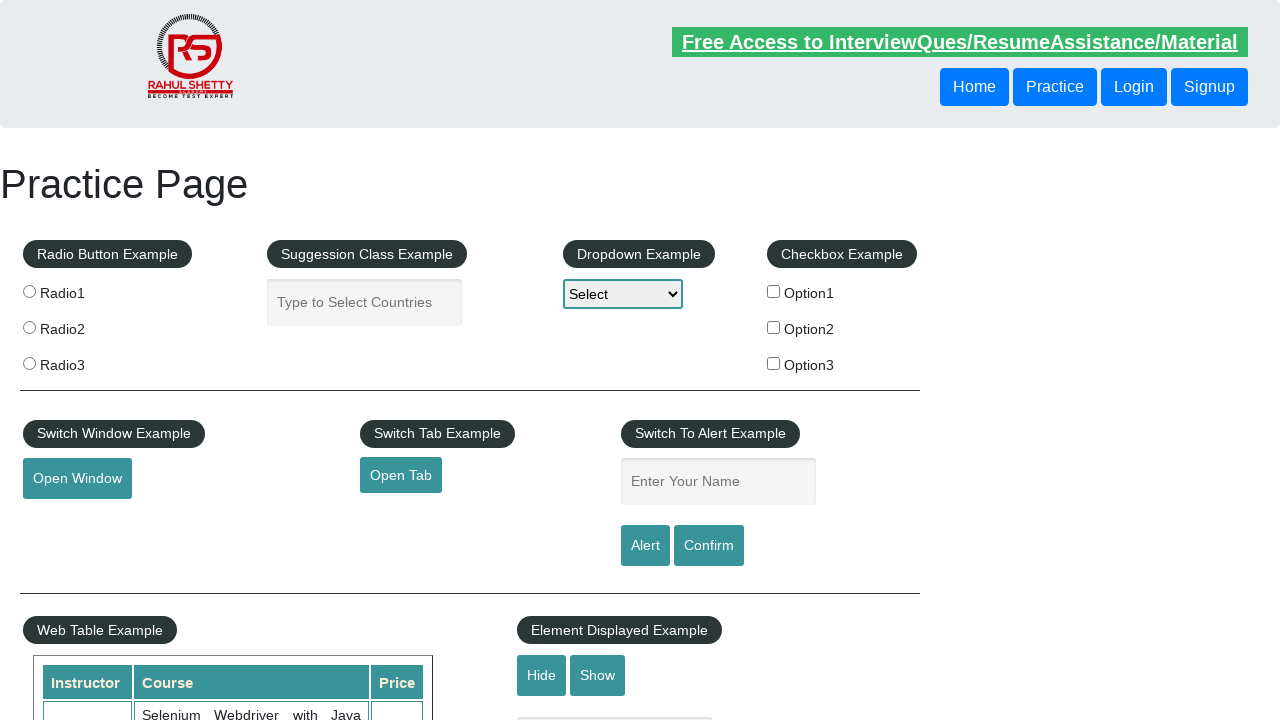

Located all checkboxes on the page
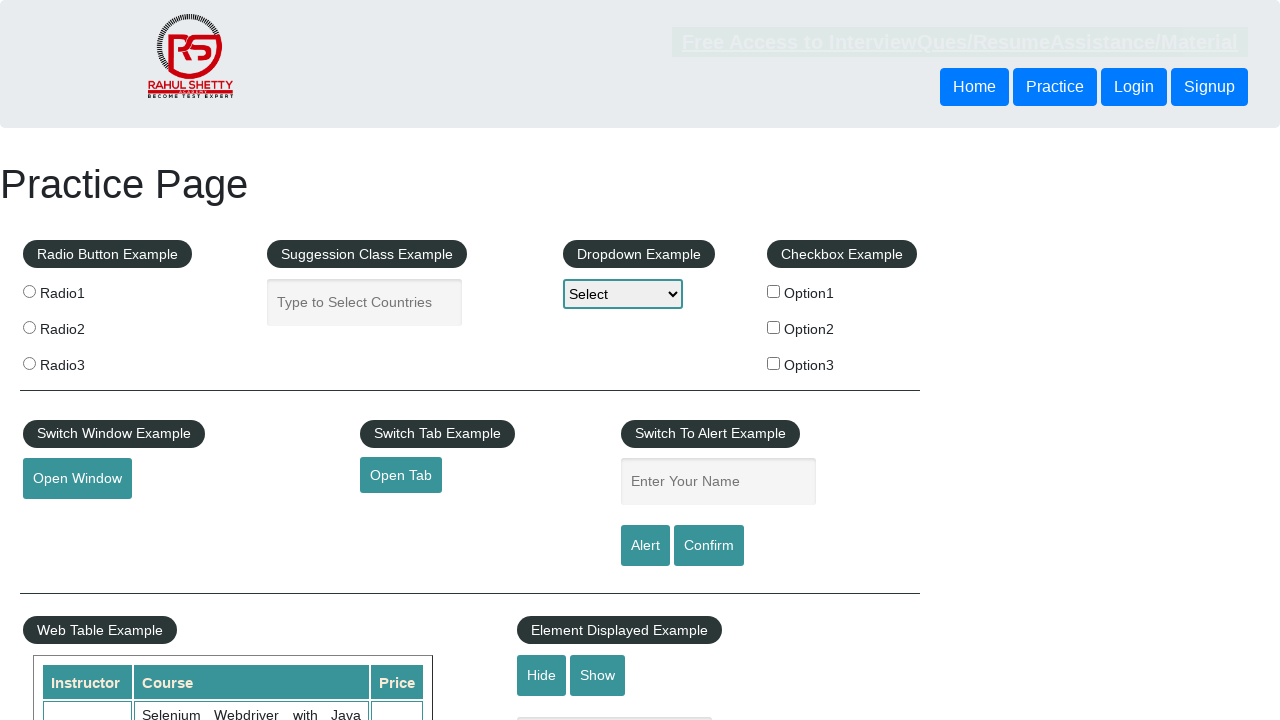

Clicked checkbox with value 'option2' at (774, 327) on xpath=//input[@type='checkbox'] >> nth=1
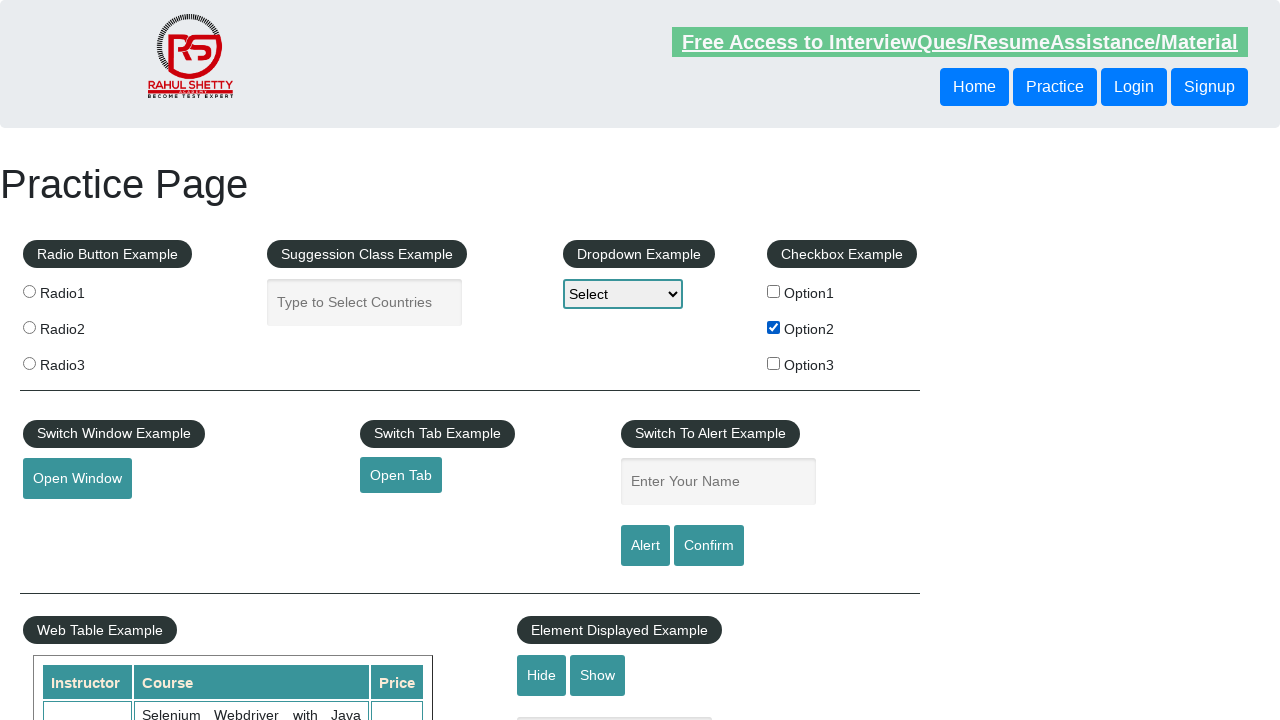

Clicked radio button with value 'radio2' at (29, 327) on input[value='radio2']
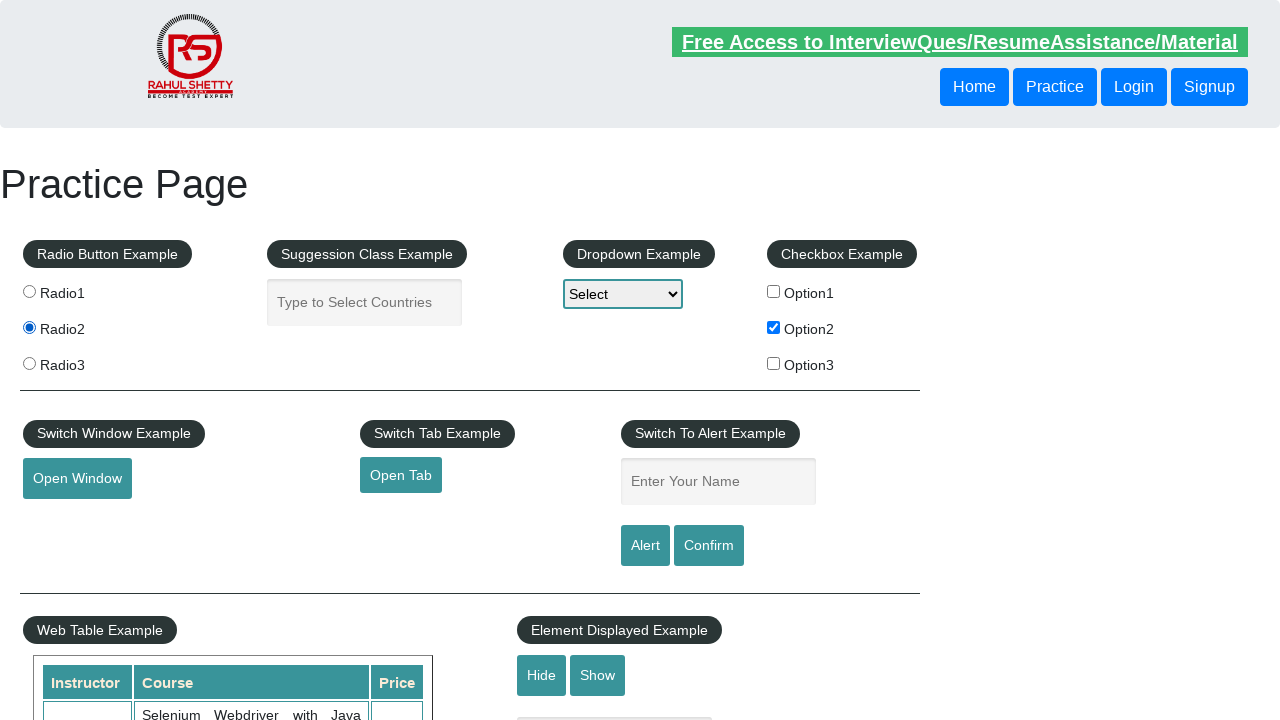

Clicked hide button to hide the text box at (542, 675) on #hide-textbox
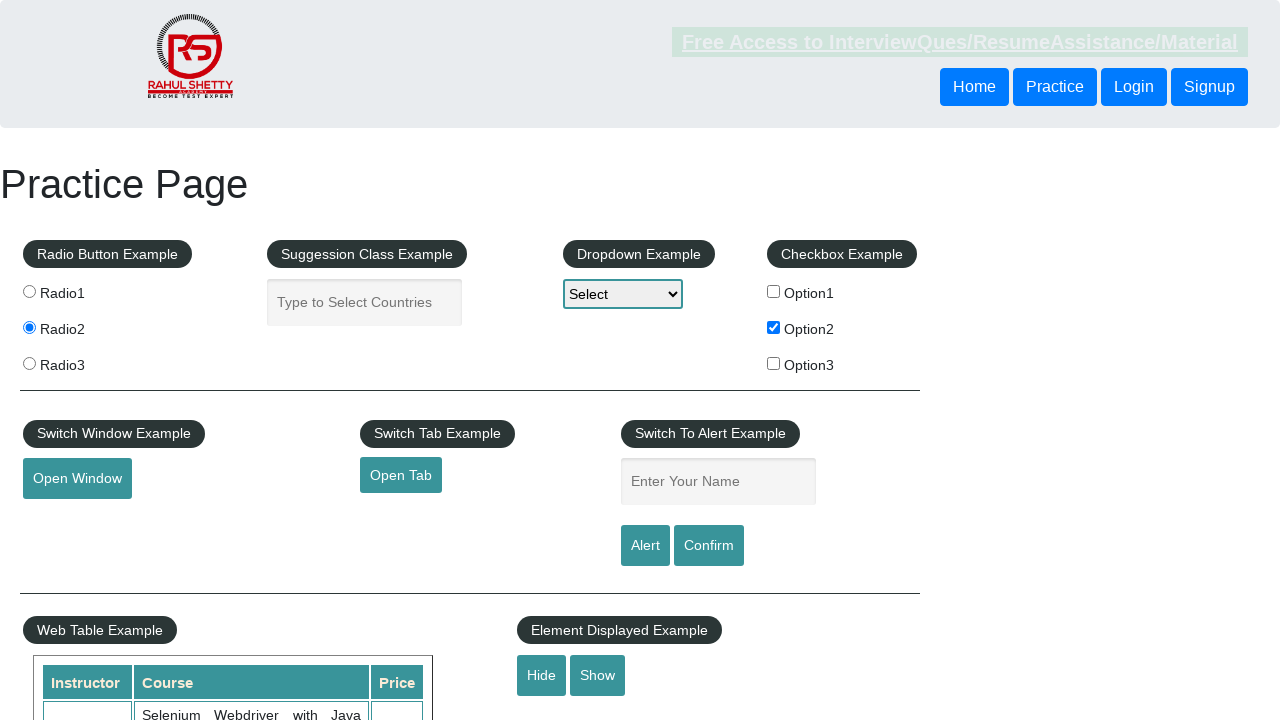

Verified that the text box is hidden
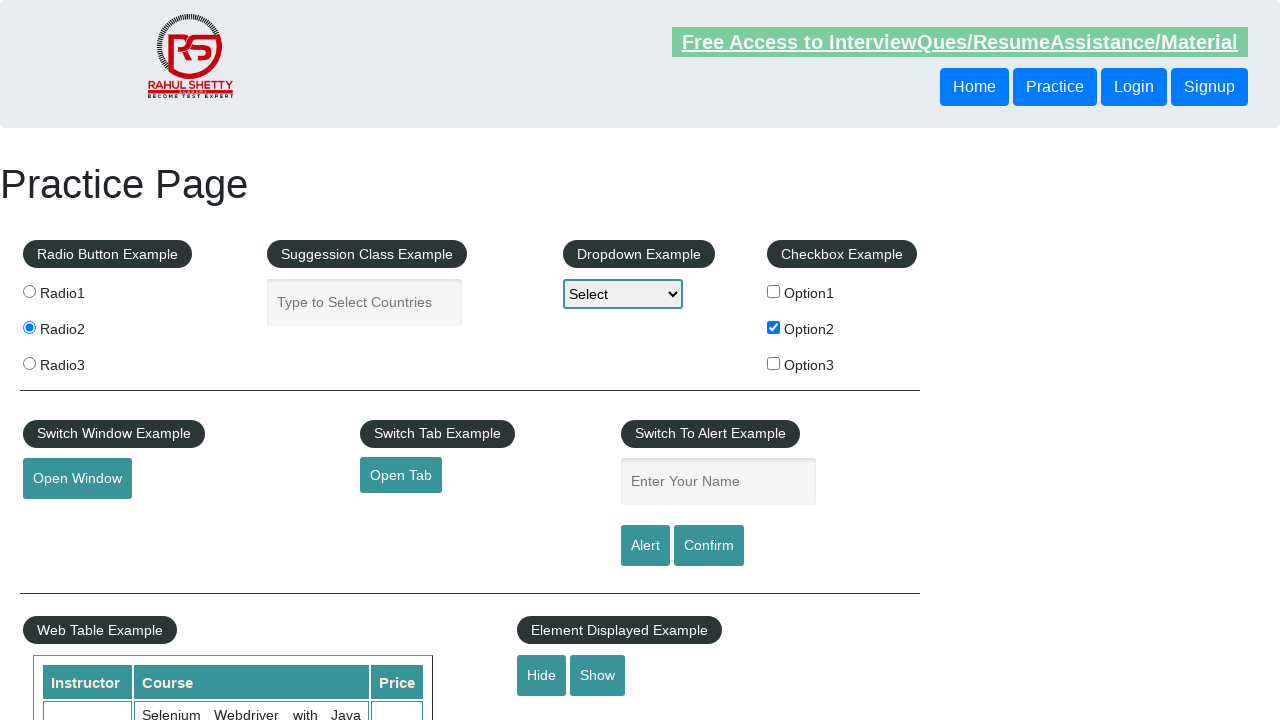

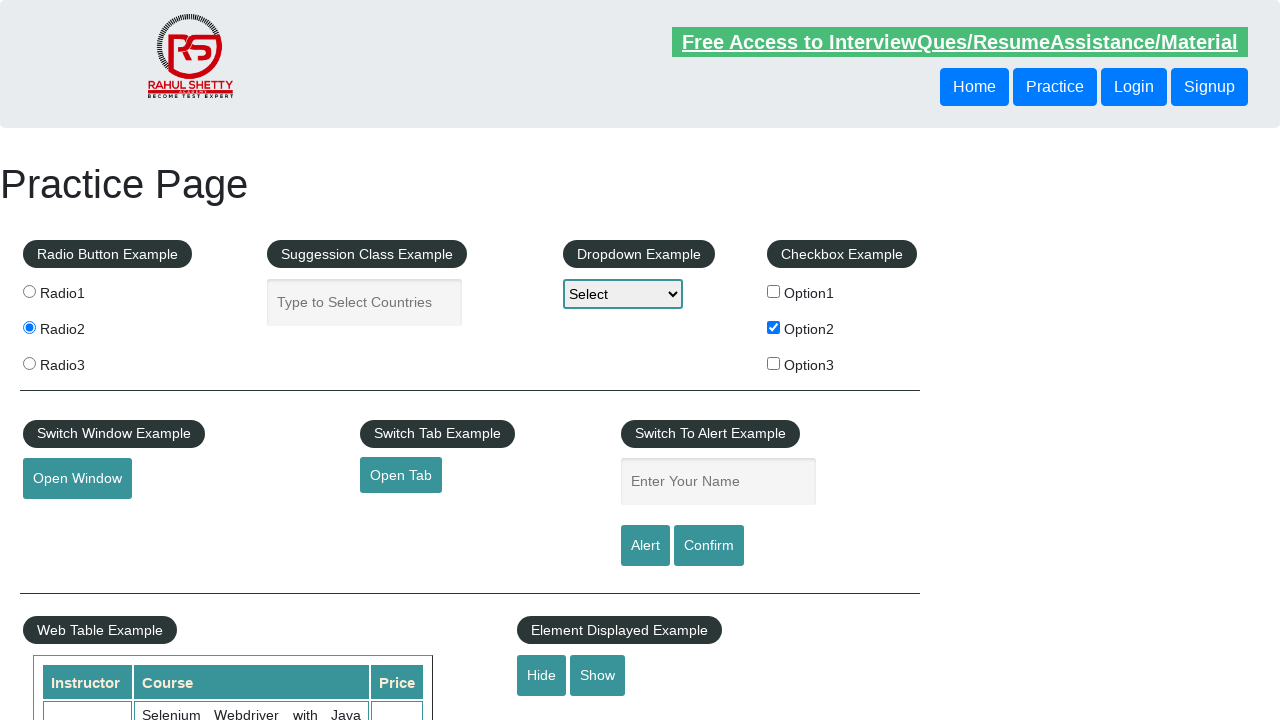